Tests the Senior Citizen checkbox functionality by clicking it and verifying the selection state changes

Starting URL: https://rahulshettyacademy.com/dropdownsPractise/#

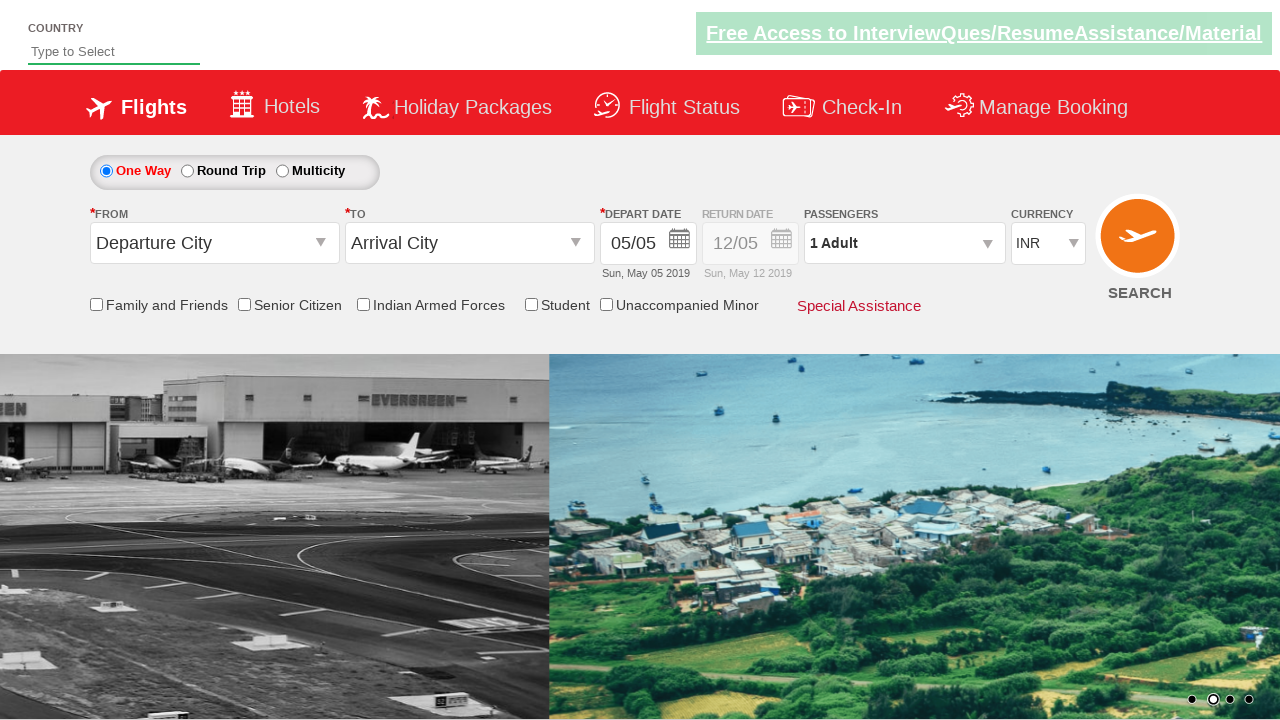

Waited for Senior Citizen checkbox to become visible
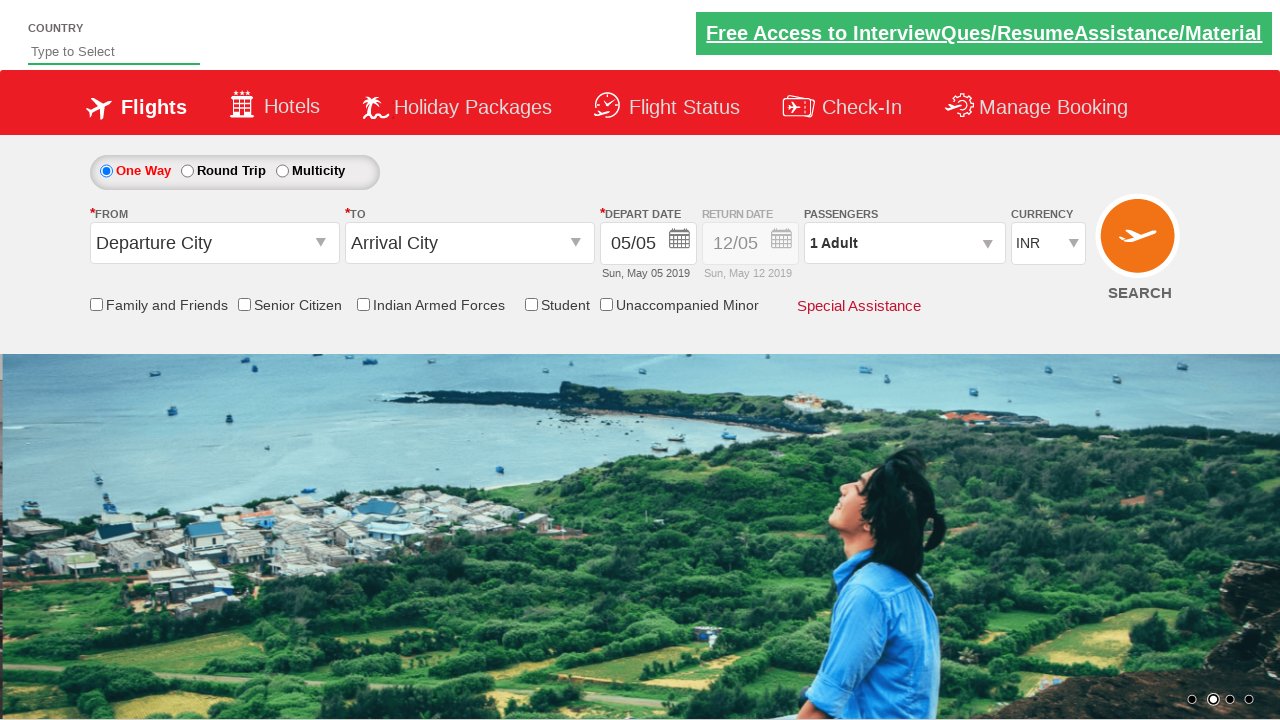

Located the Senior Citizen checkbox element
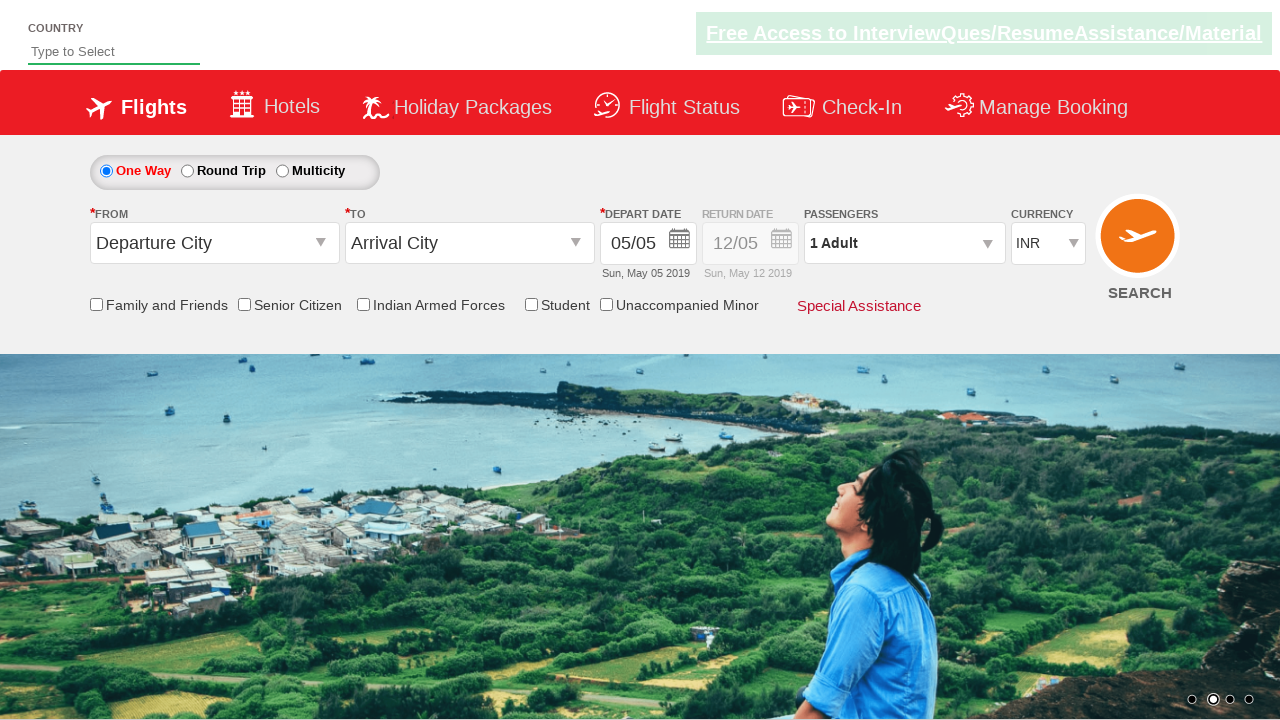

Clicked the Senior Citizen checkbox at (244, 304) on #ctl00_mainContent_chk_SeniorCitizenDiscount
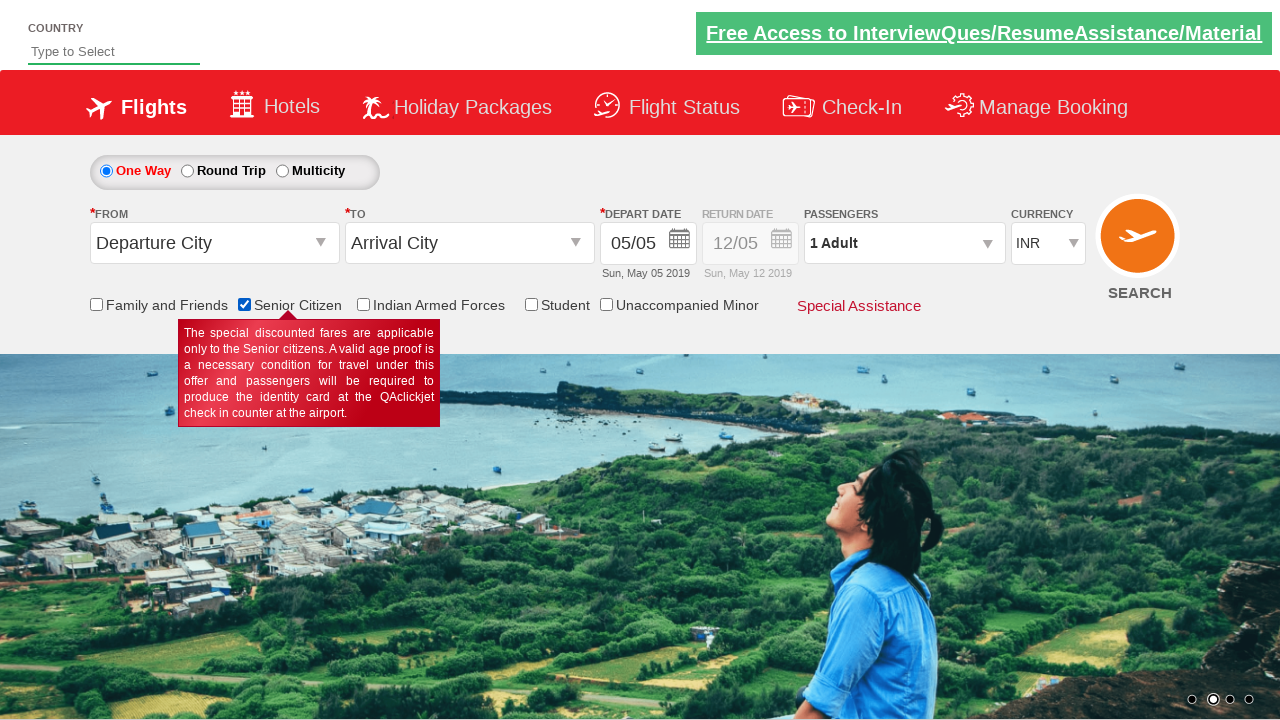

Verified that Senior Citizen checkbox is now checked
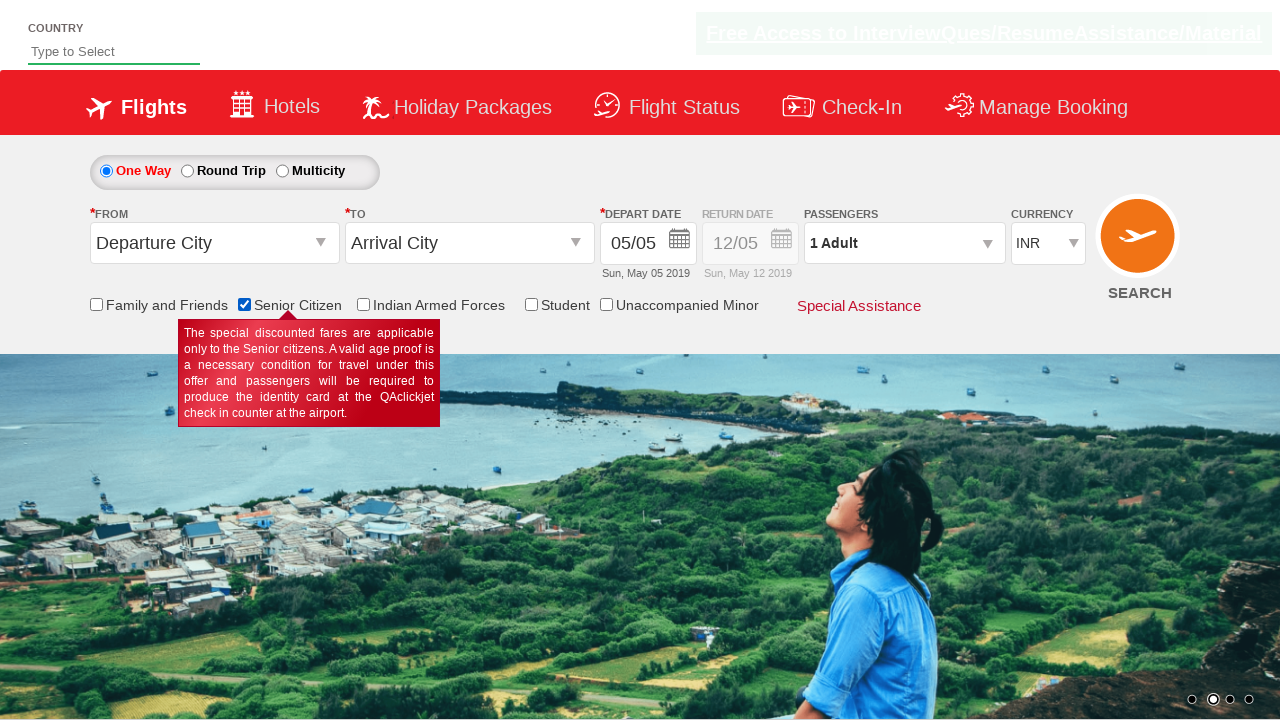

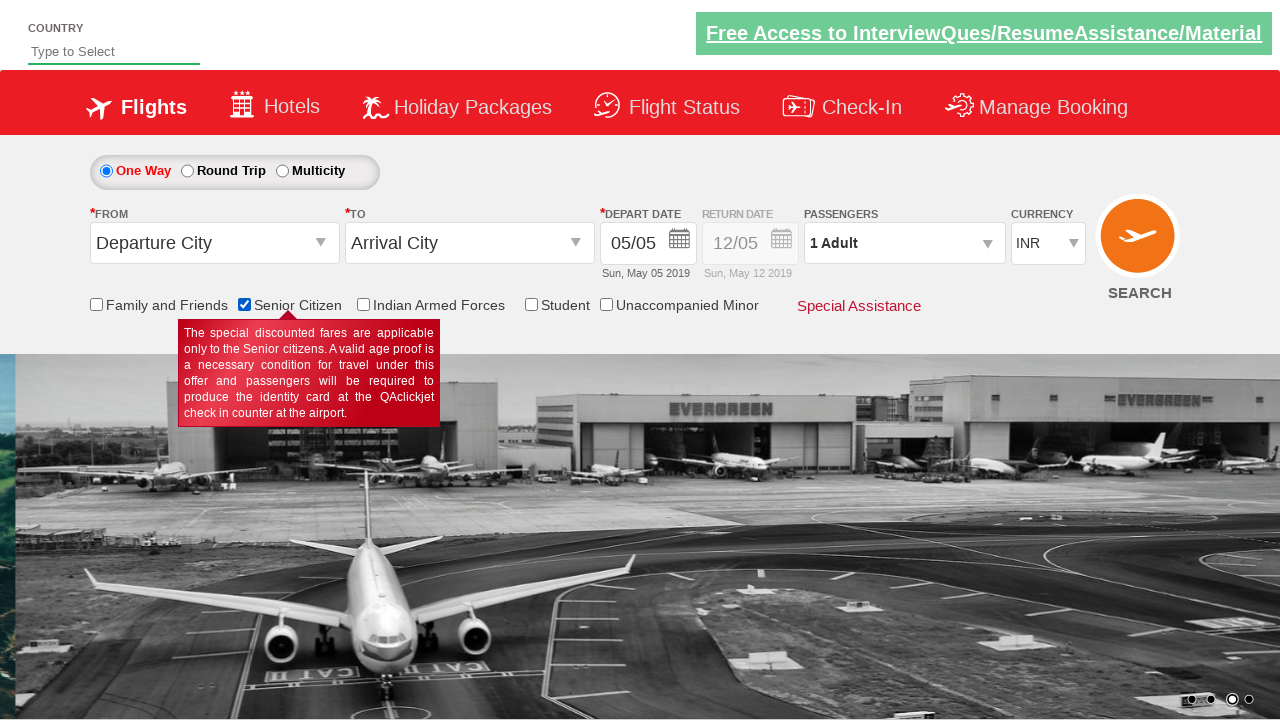